Tests dismissing a JavaScript confirm dialog and verifying the cancel result

Starting URL: https://automationfc.github.io/basic-form/index.html

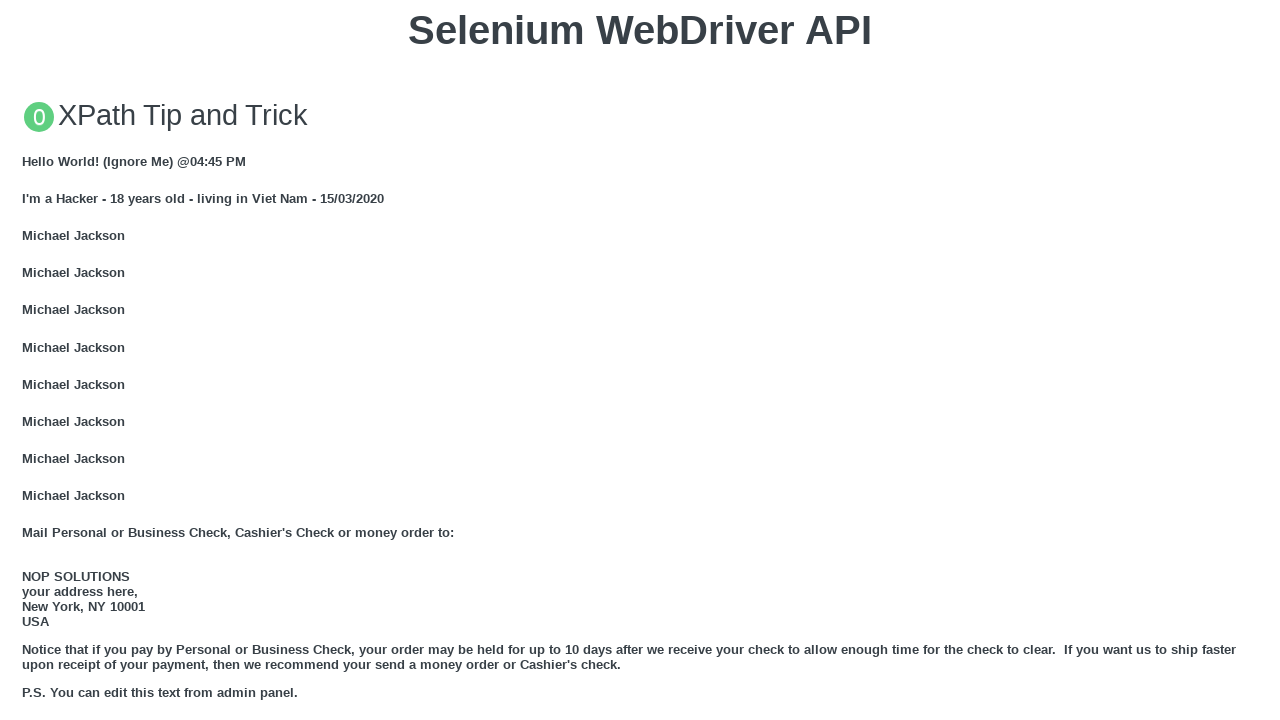

Set up dialog handler to dismiss confirm dialog
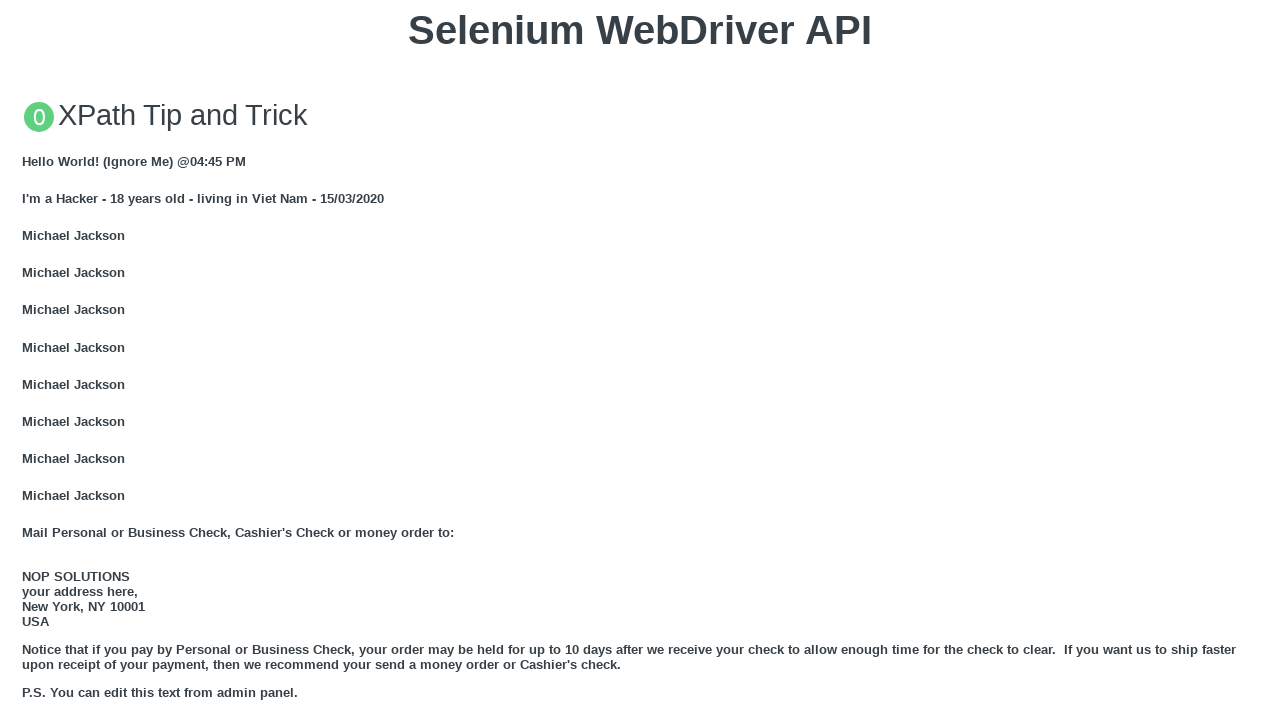

Clicked 'Click for JS Confirm' button to trigger JavaScript confirm dialog at (640, 360) on xpath=//button[text()='Click for JS Confirm']
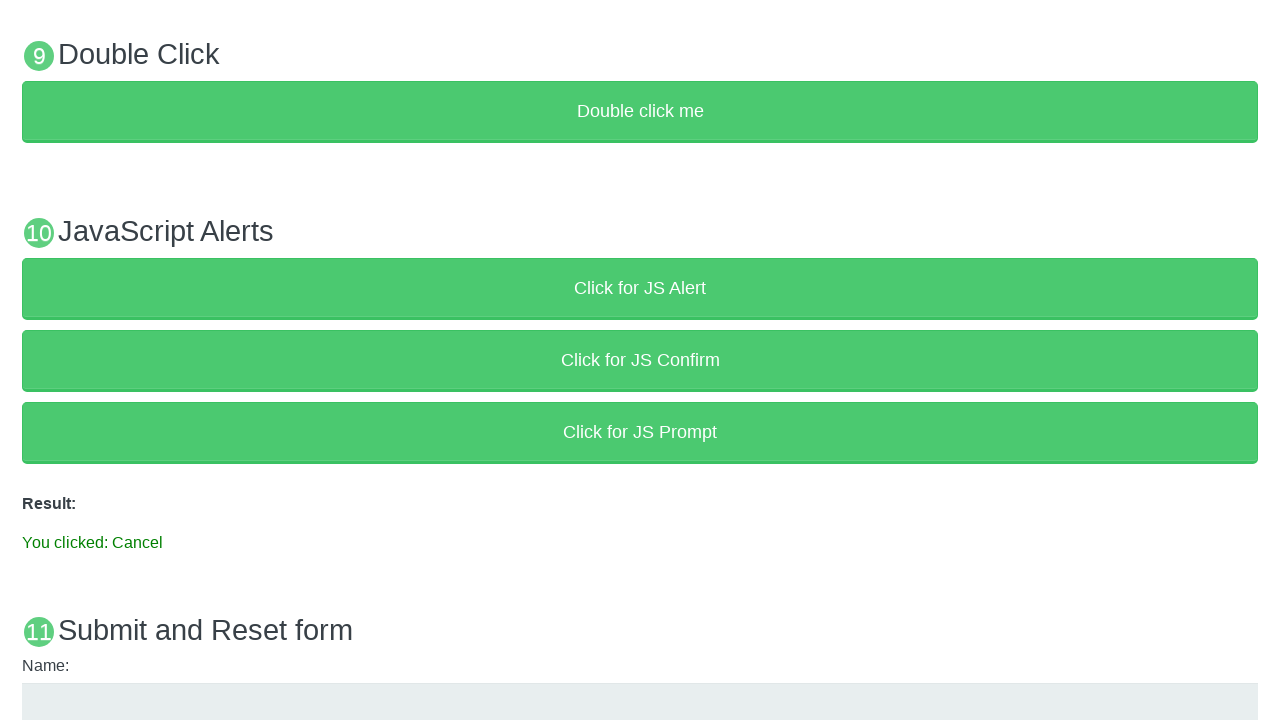

Verified result text shows 'You clicked: Cancel'
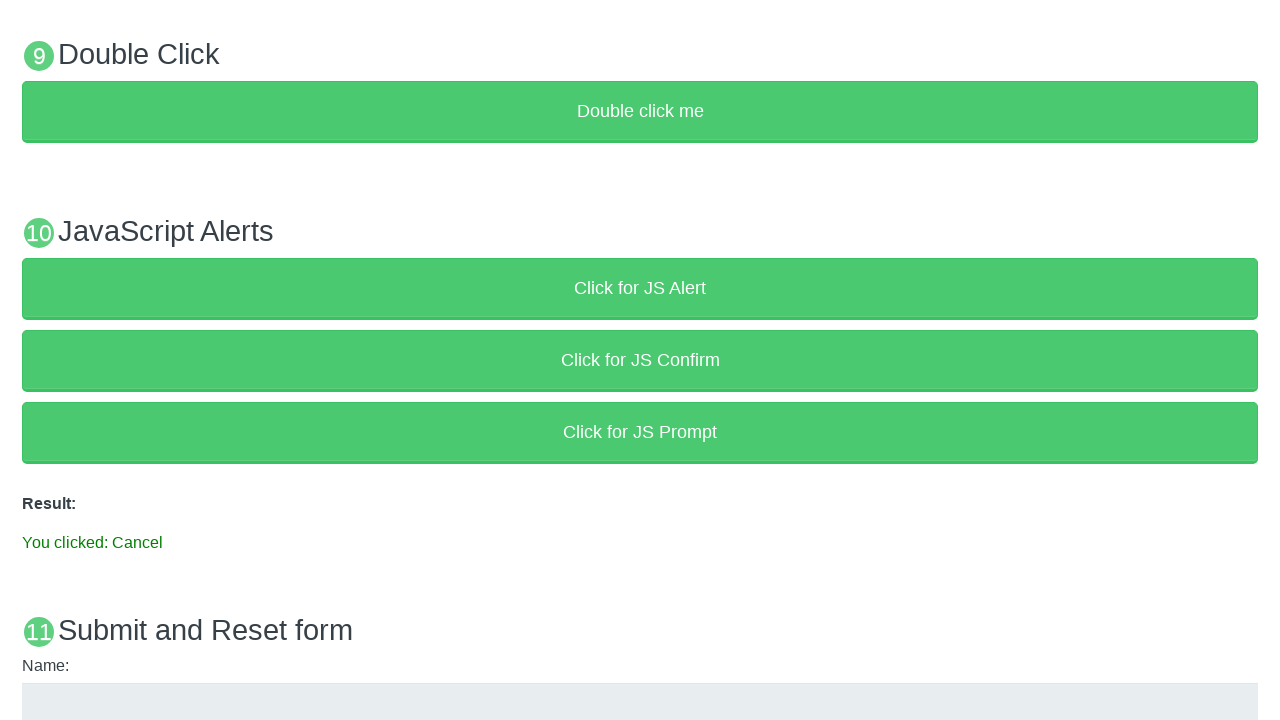

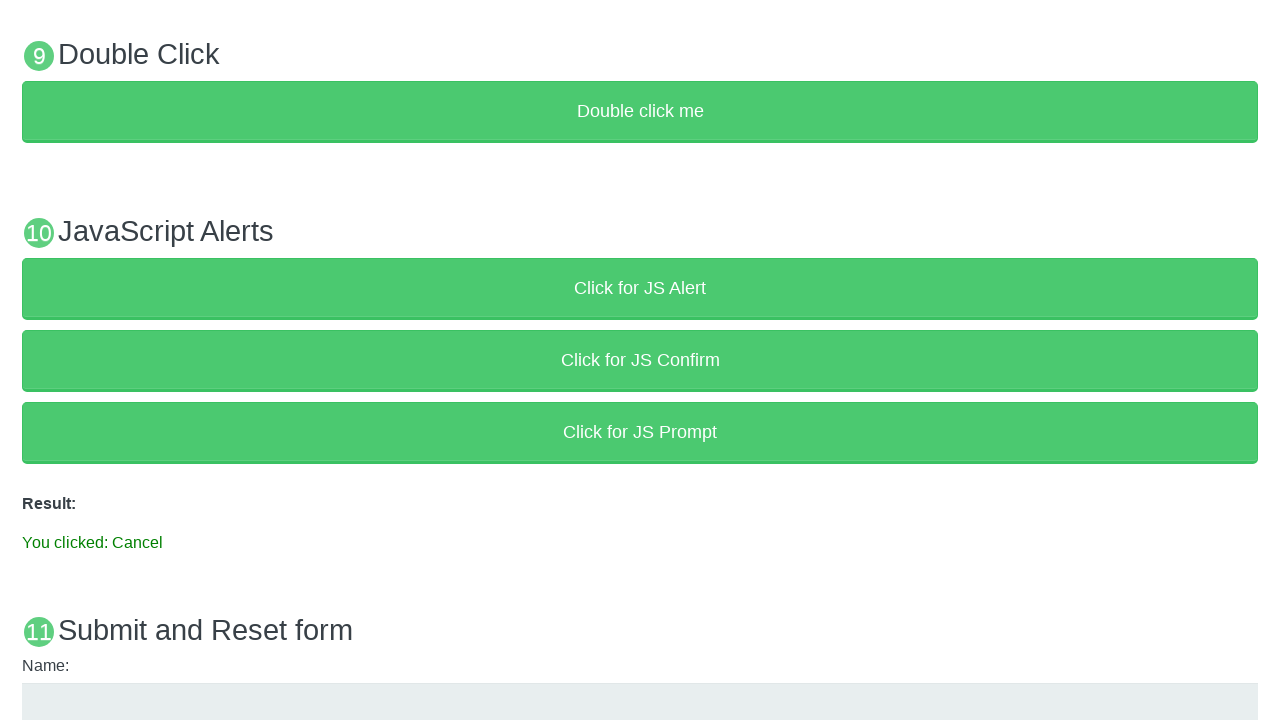